Tests clicking on canvas with specific offset coordinates and verifies pixel color changes after the click

Starting URL: https://seleniumbase.io/canvas/

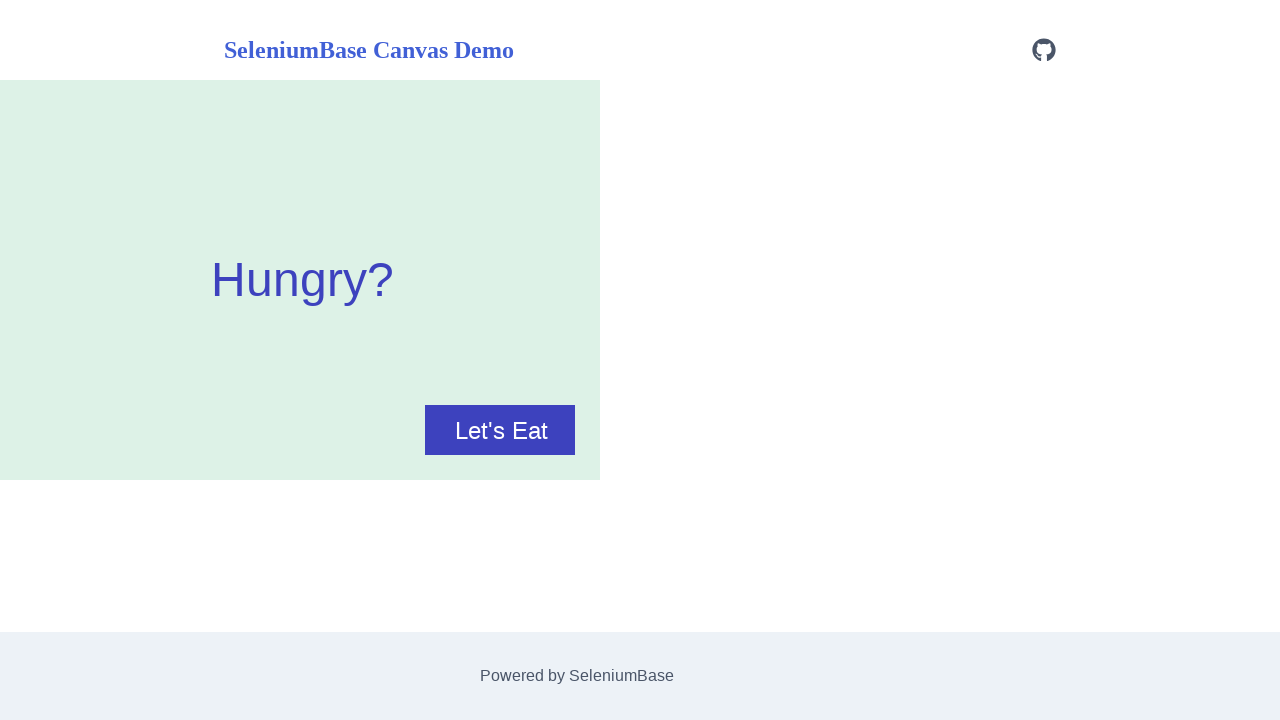

Located canvas element
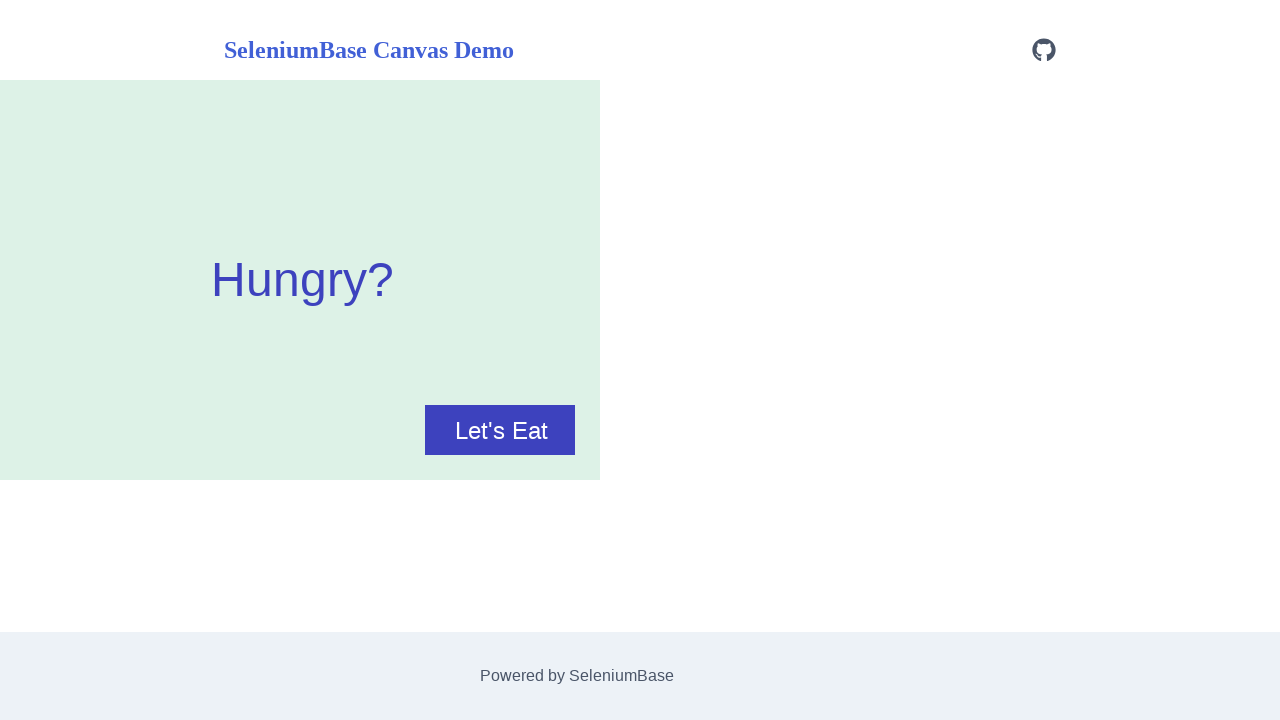

Retrieved canvas bounding box coordinates
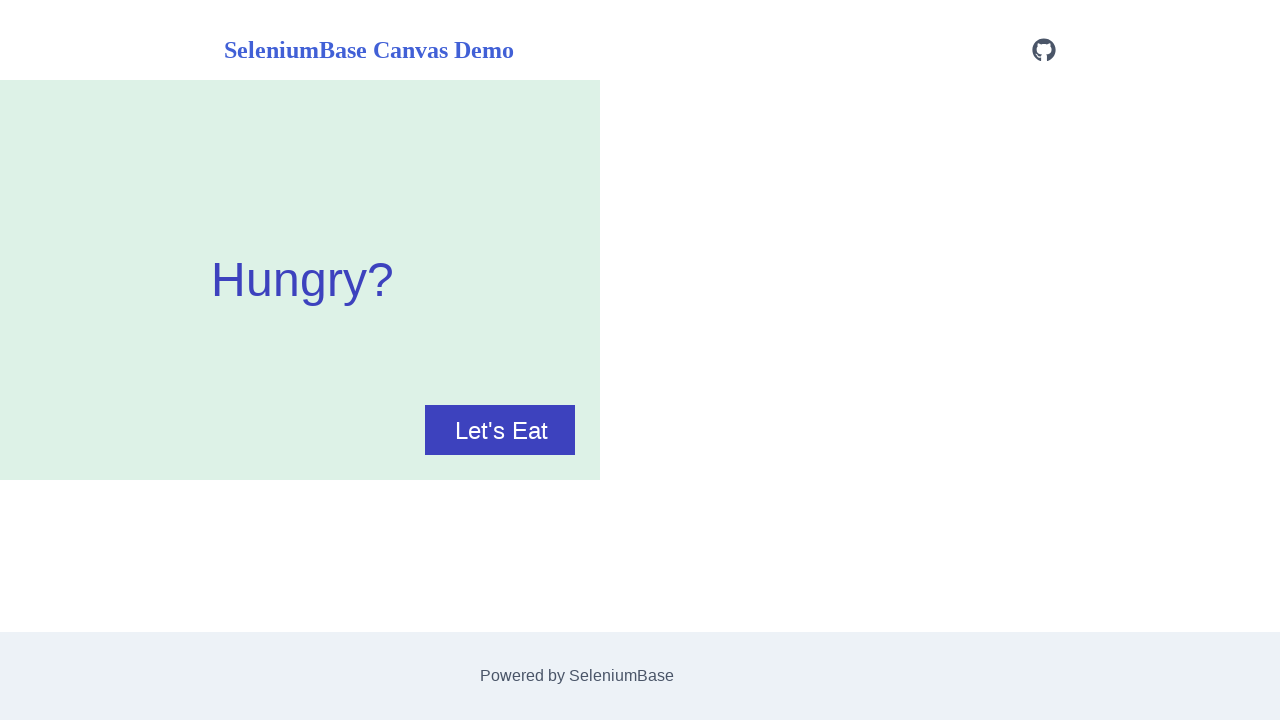

Clicked on canvas at offset coordinates (500, 350) with absolute position (500, 430) at (500, 430)
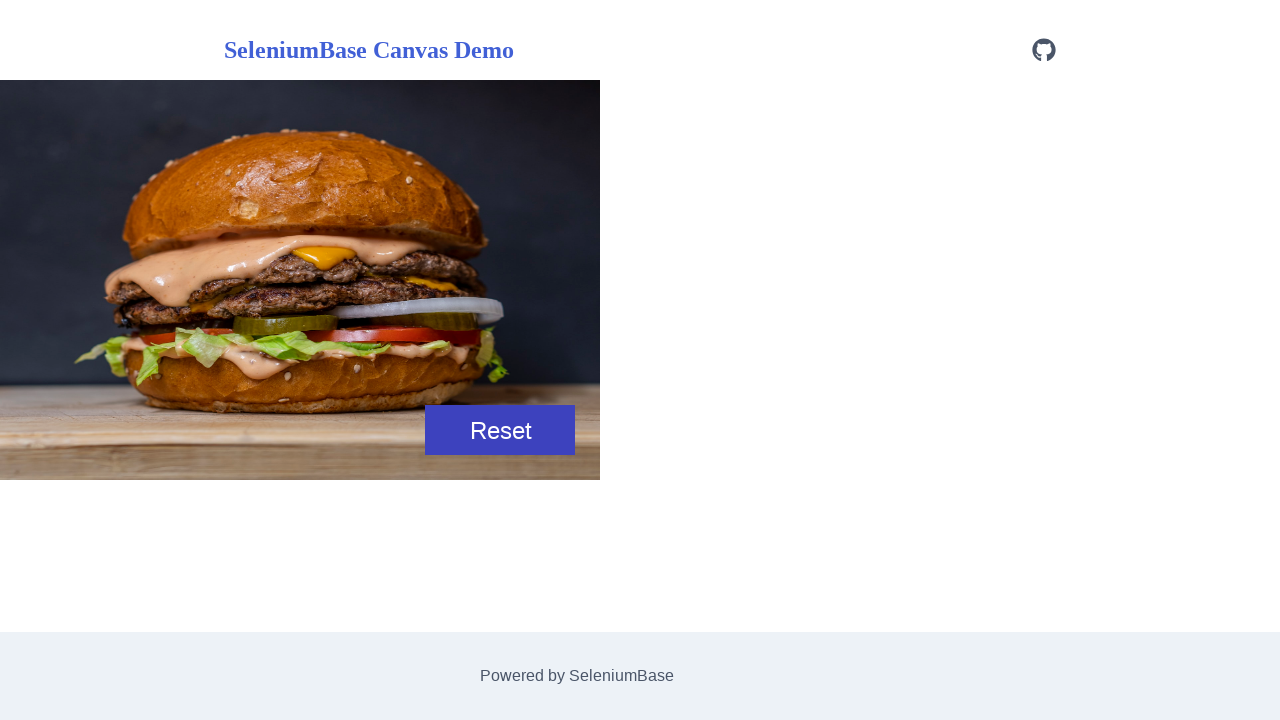

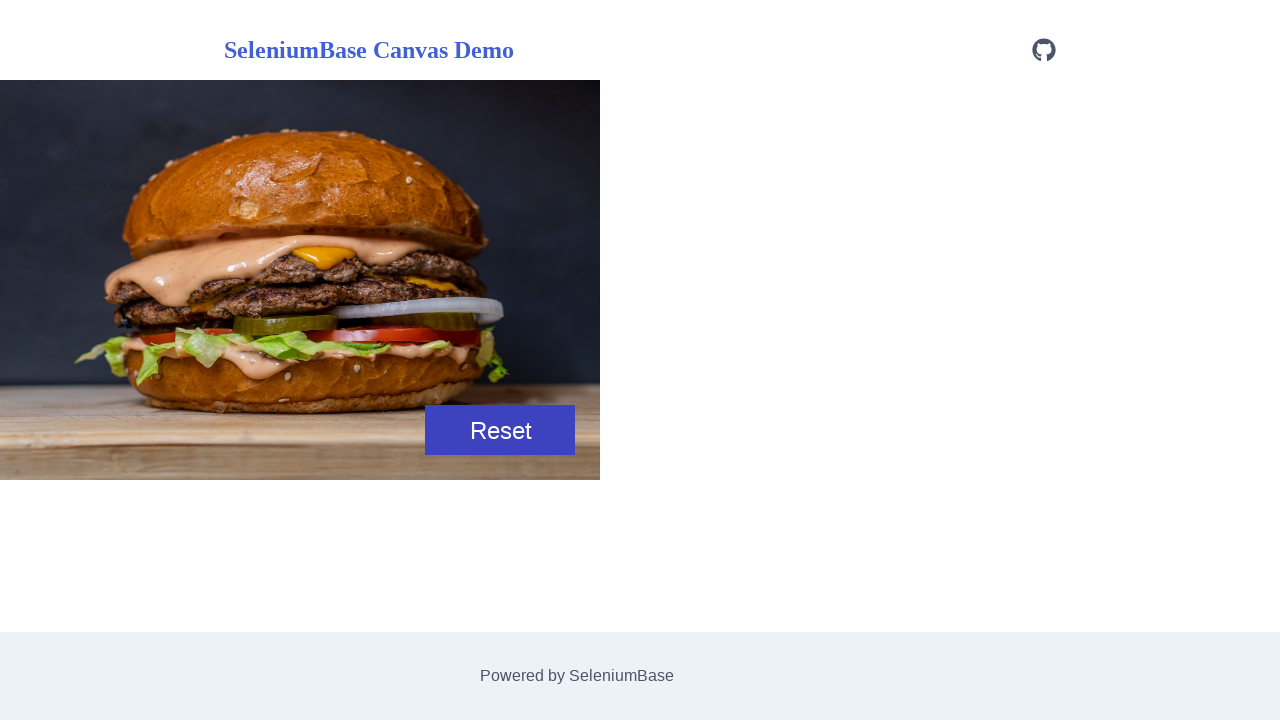